Tests that entering a number too big (above 100) displays the correct error message "Number is too big"

Starting URL: https://kristinek.github.io/site/tasks/enter_a_number

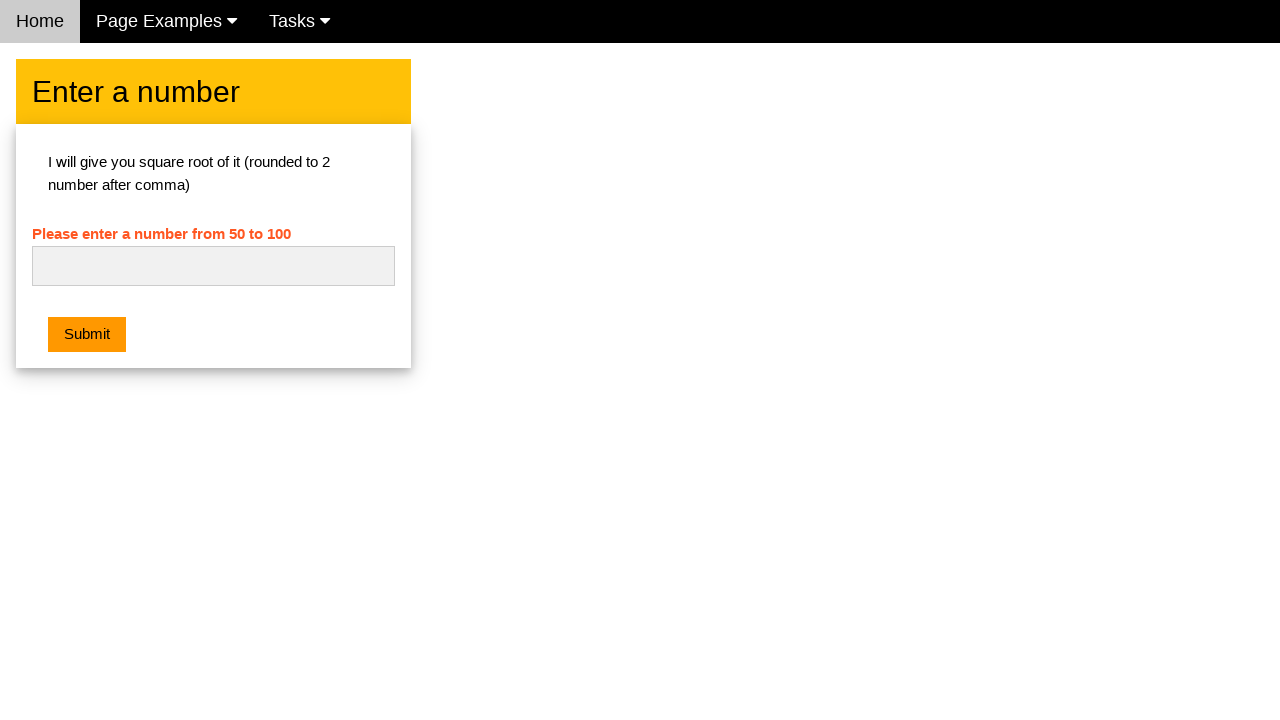

Navigated to the number entry task page
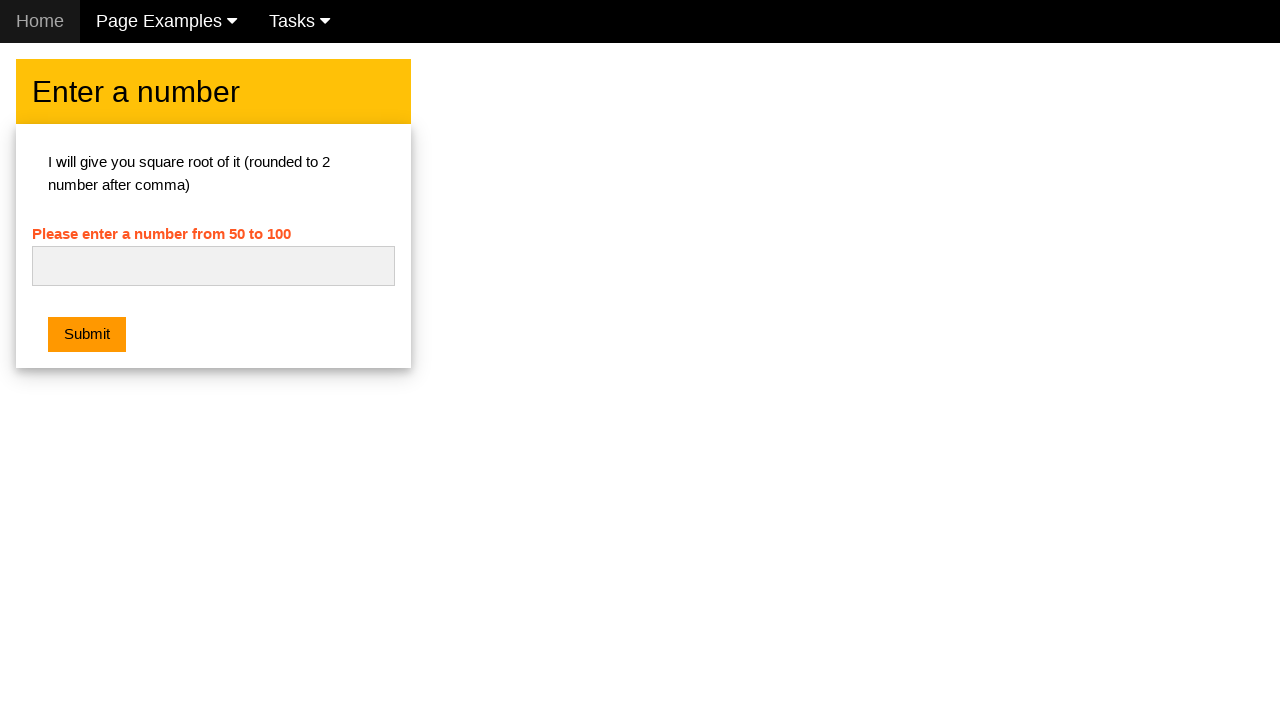

Entered number '1000' in the input field on #numb
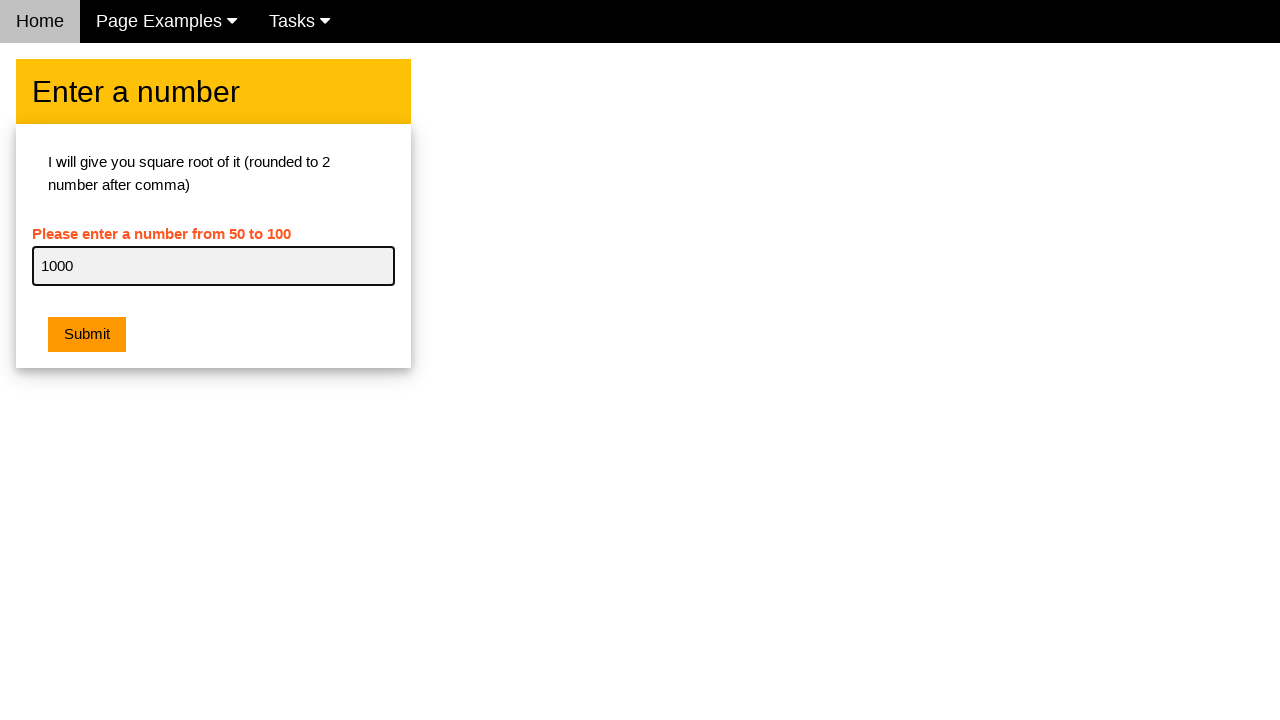

Clicked the submit button at (87, 335) on .w3-btn
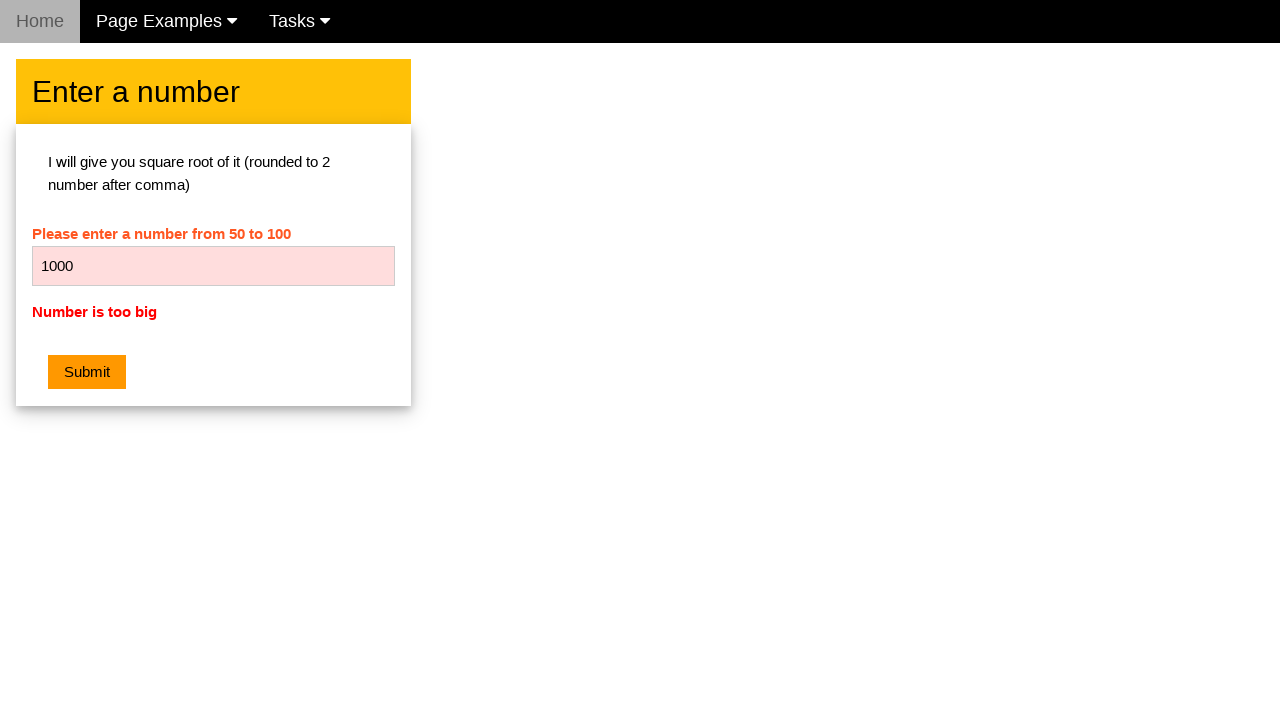

Located the error message element
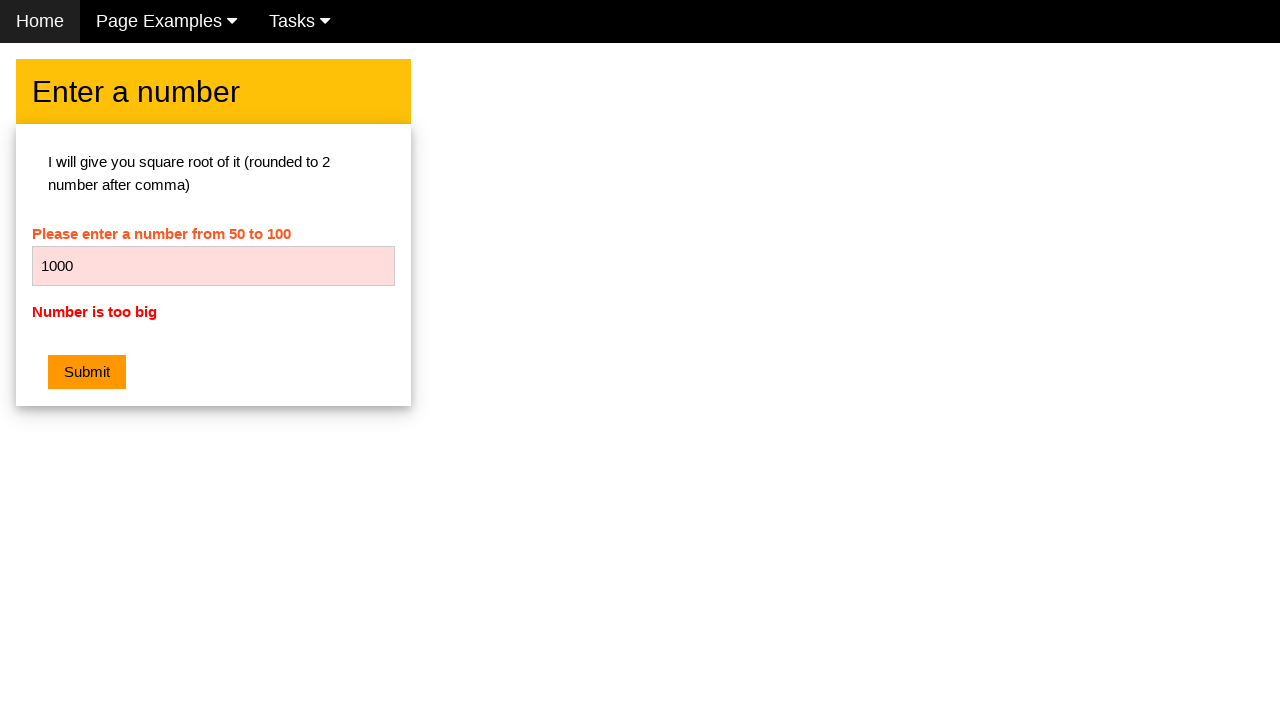

Verified error message displays 'Number is too big'
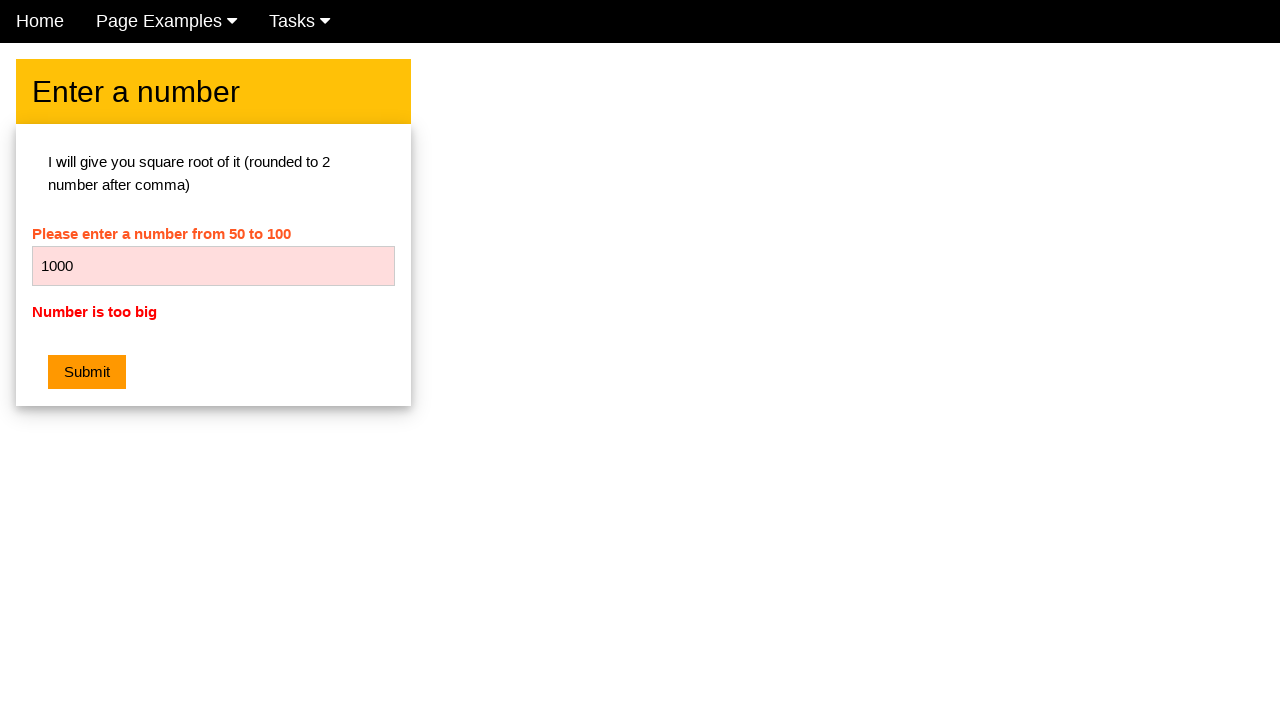

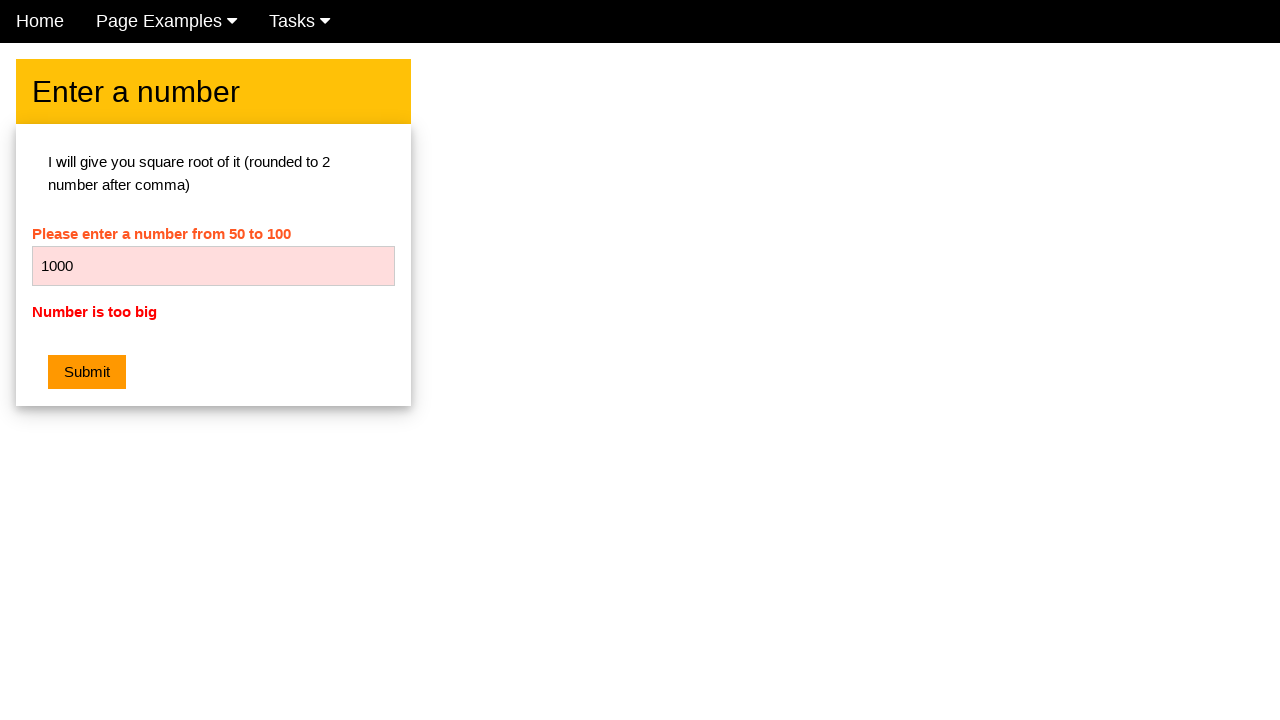